Tests window handling functionality by opening a new window, switching to it, interacting with elements, and switching back to the parent window

Starting URL: https://www.hyrtutorials.com/p/window-handles-practice.html

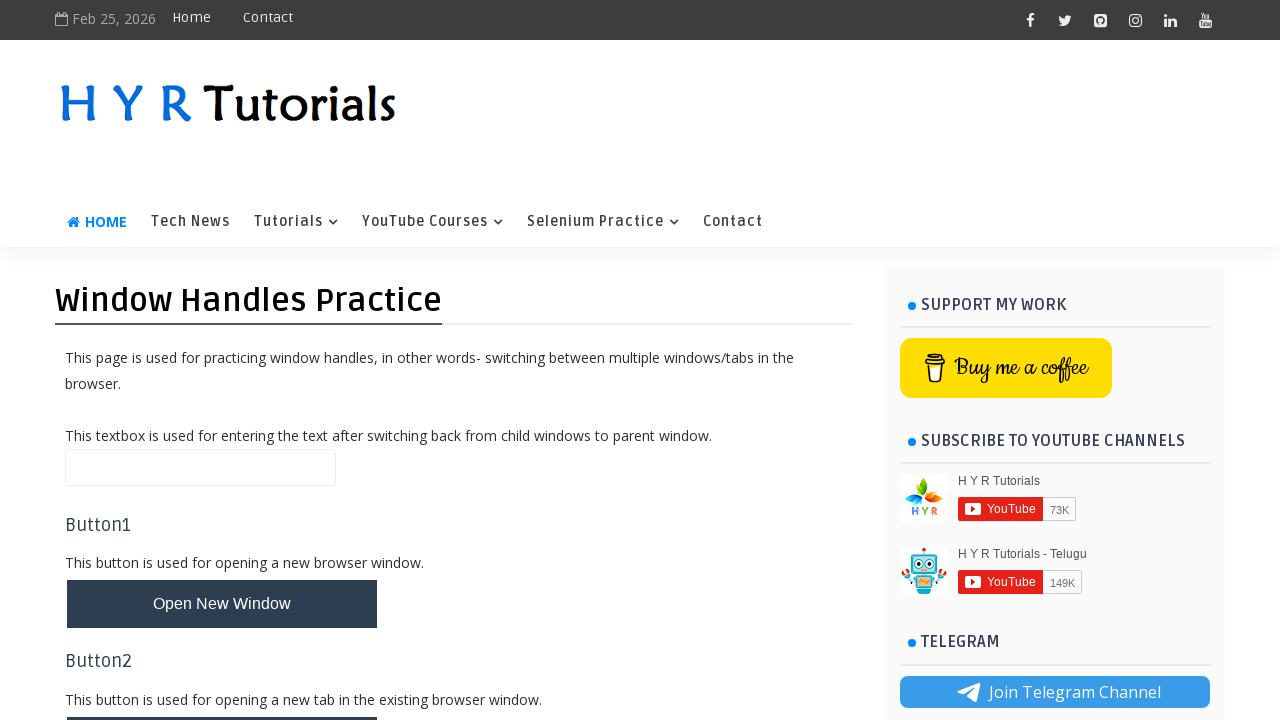

Scrolled down 550 pixels to make button visible
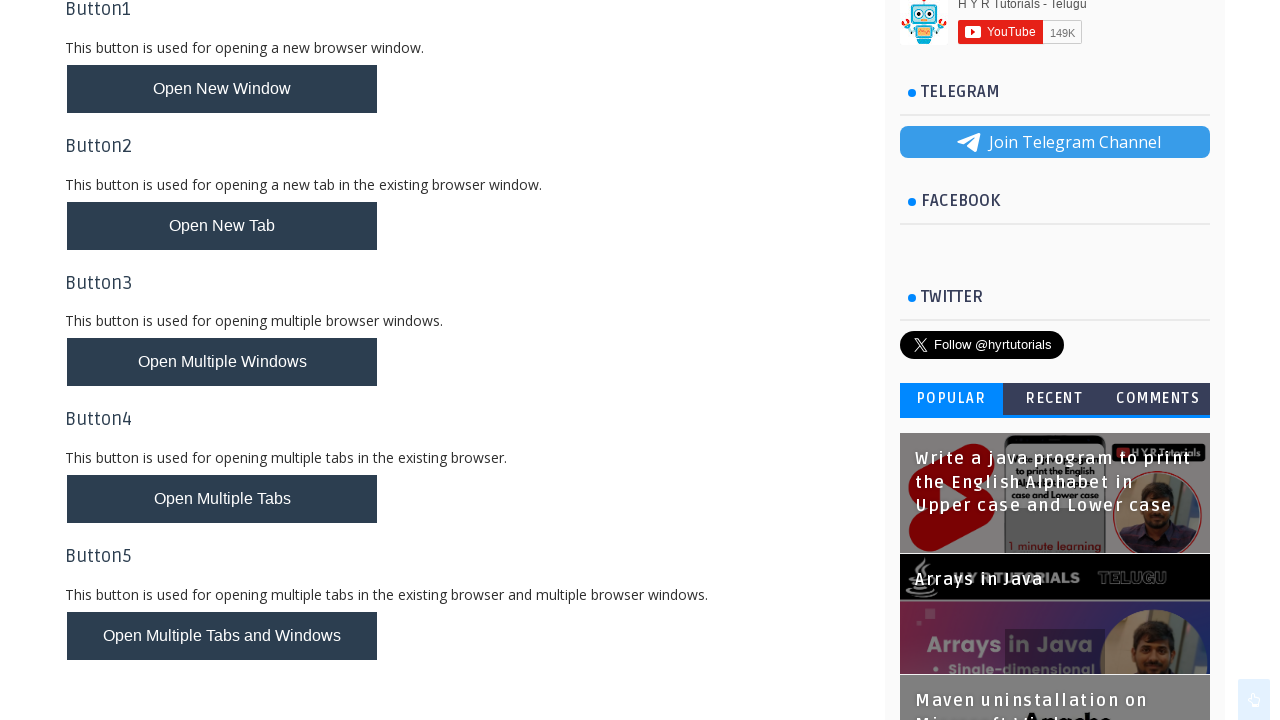

Clicked button to open new window at (222, 89) on #newWindowBtn
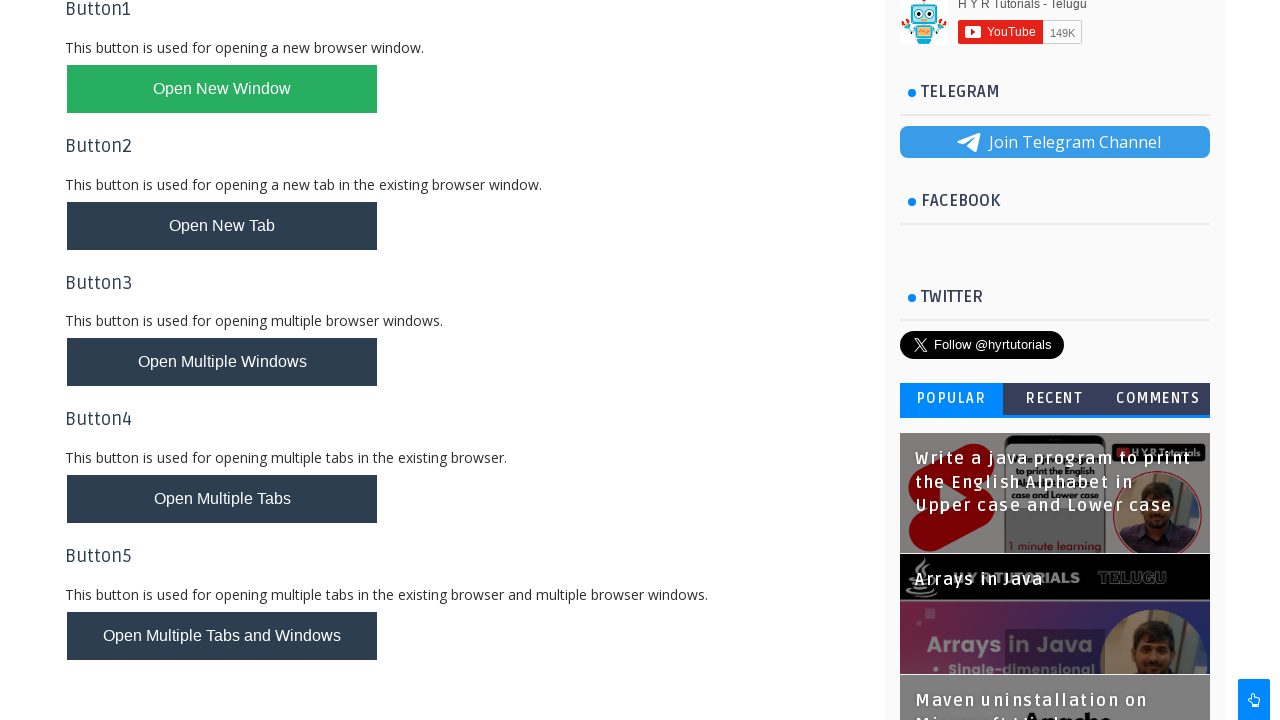

New window opened and captured
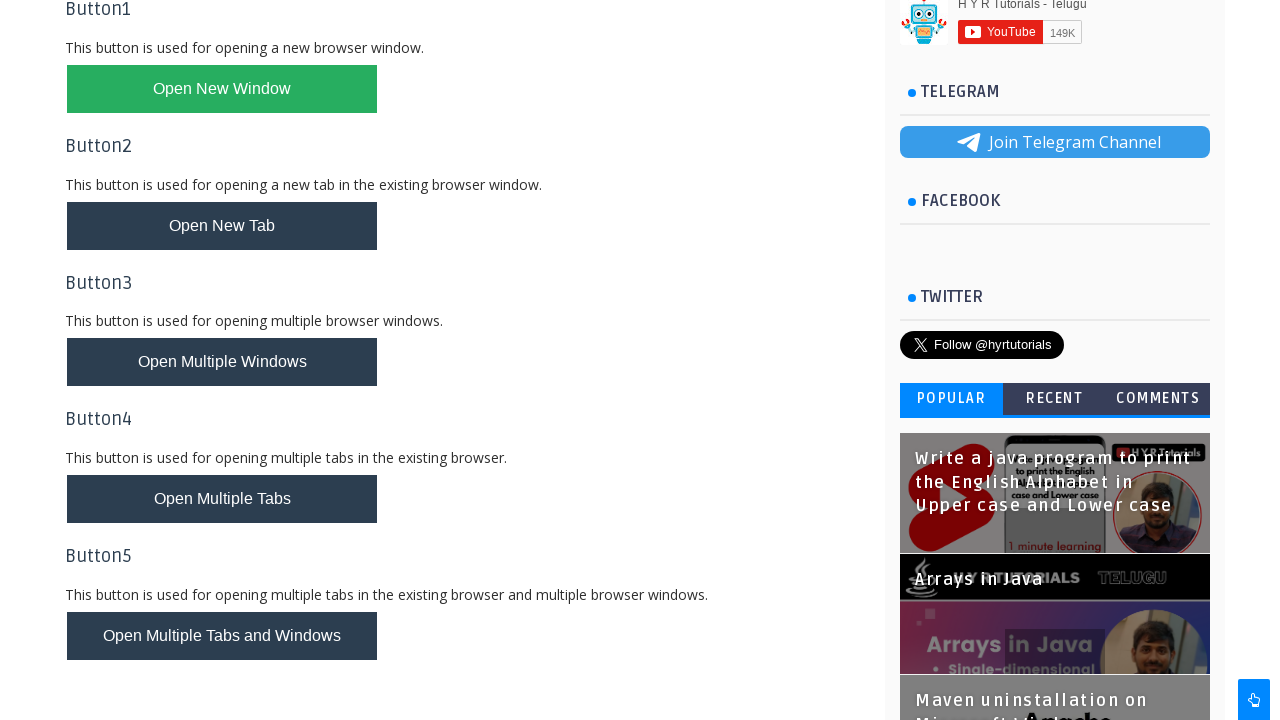

New window loaded completely
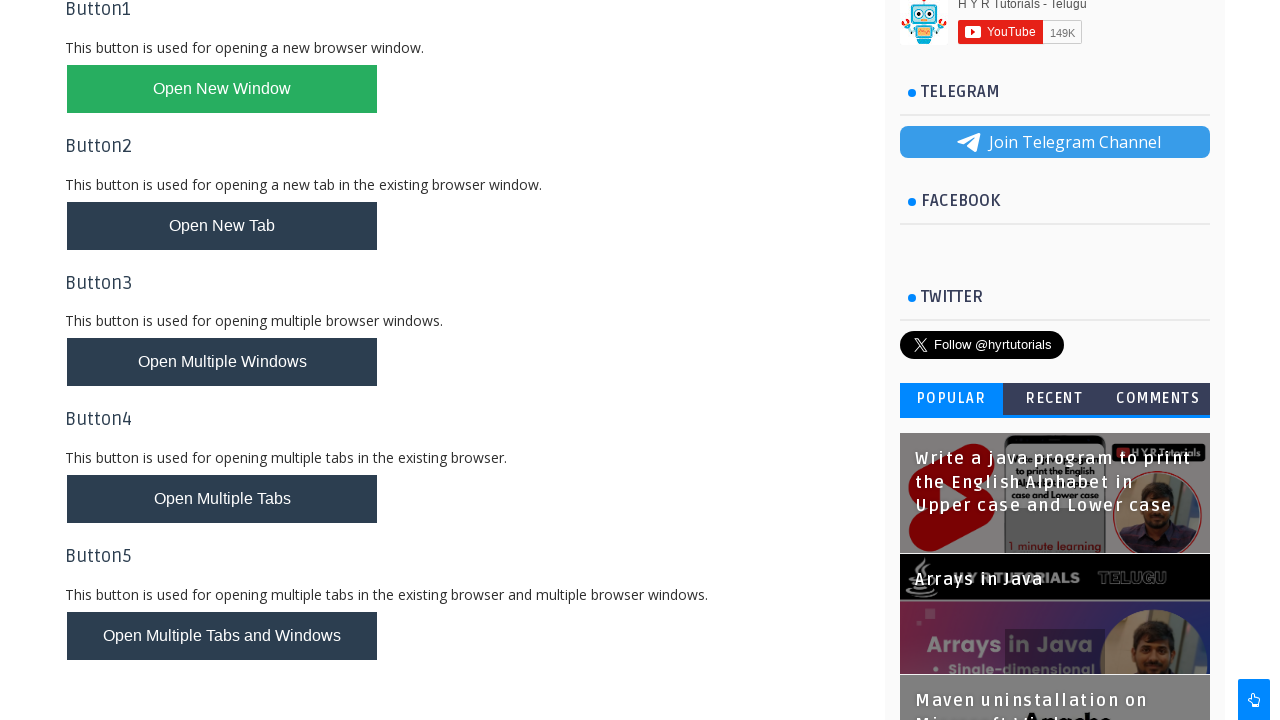

Clicked English checkbox in new window at (174, 225) on #englishchbx
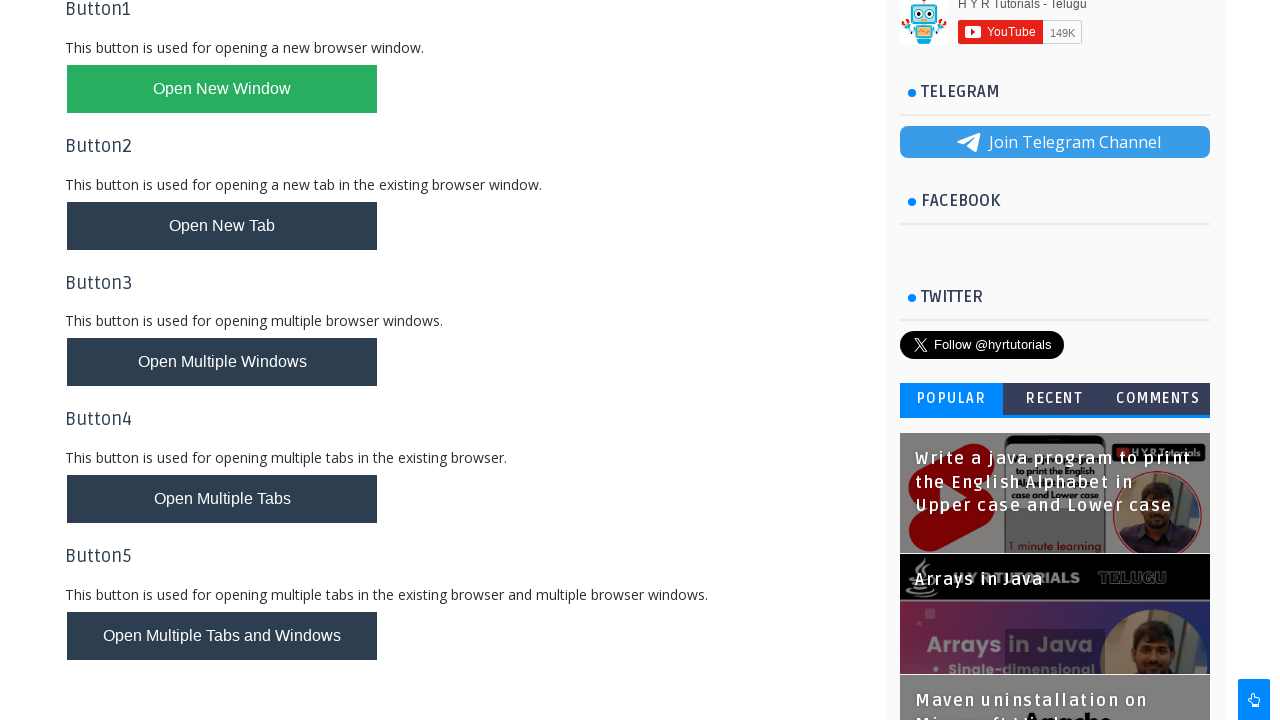

Switched focus back to parent window
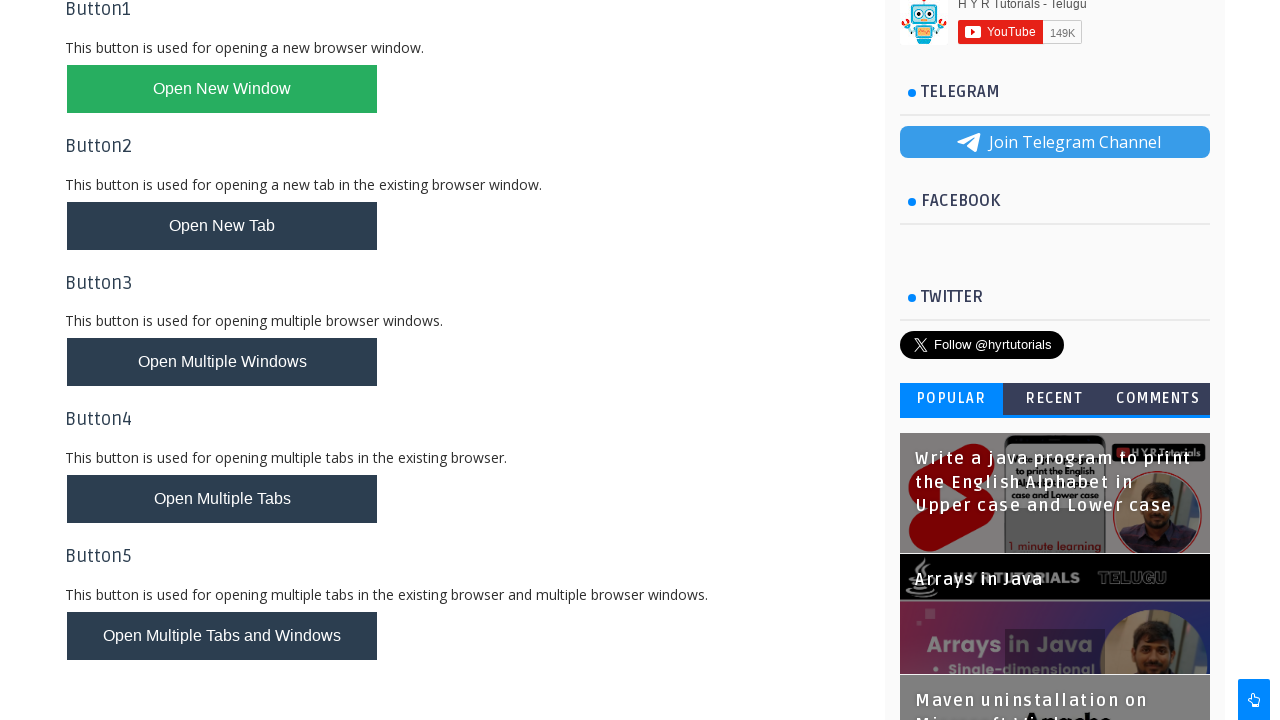

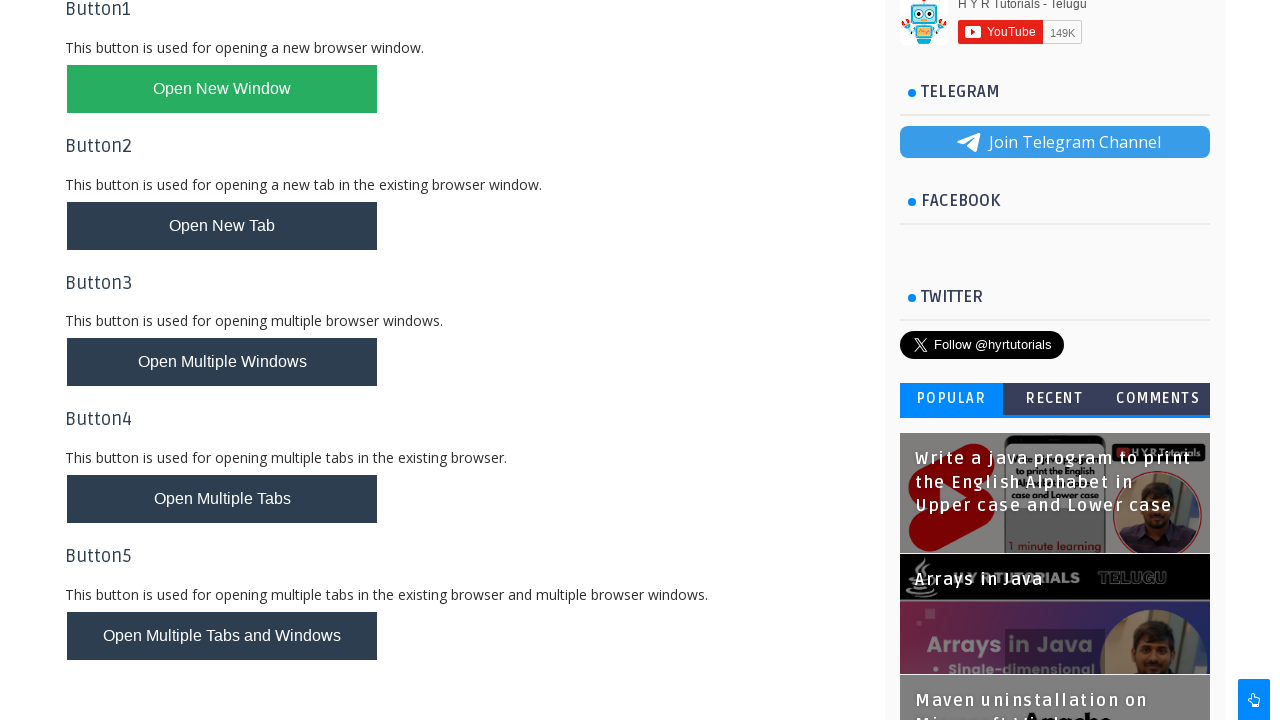